Tests different types of JavaScript alerts (simple alert, confirm dialog, and prompt dialog) by interacting with them, including accepting, dismissing, and entering text into prompts

Starting URL: http://demo.automationtesting.in/Alerts.html

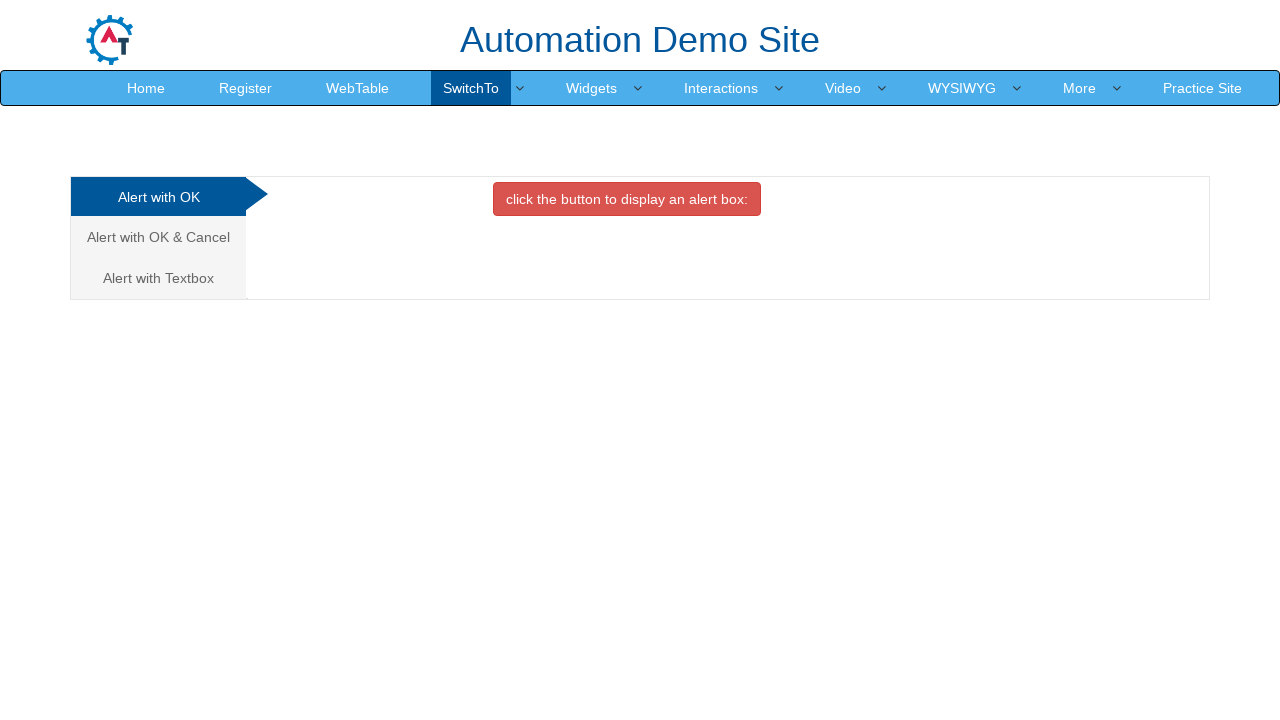

Clicked button to trigger simple alert at (627, 199) on xpath=//button[@onclick='alertbox()']
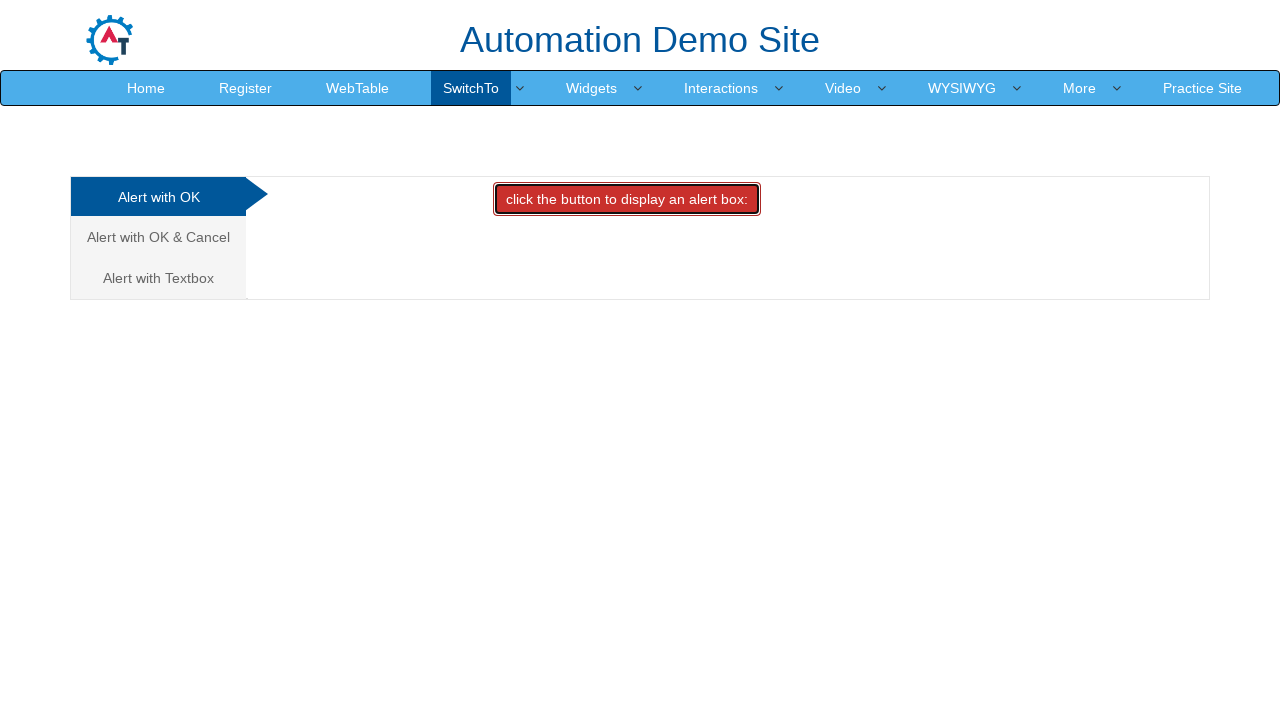

Set up dialog handler to accept alerts
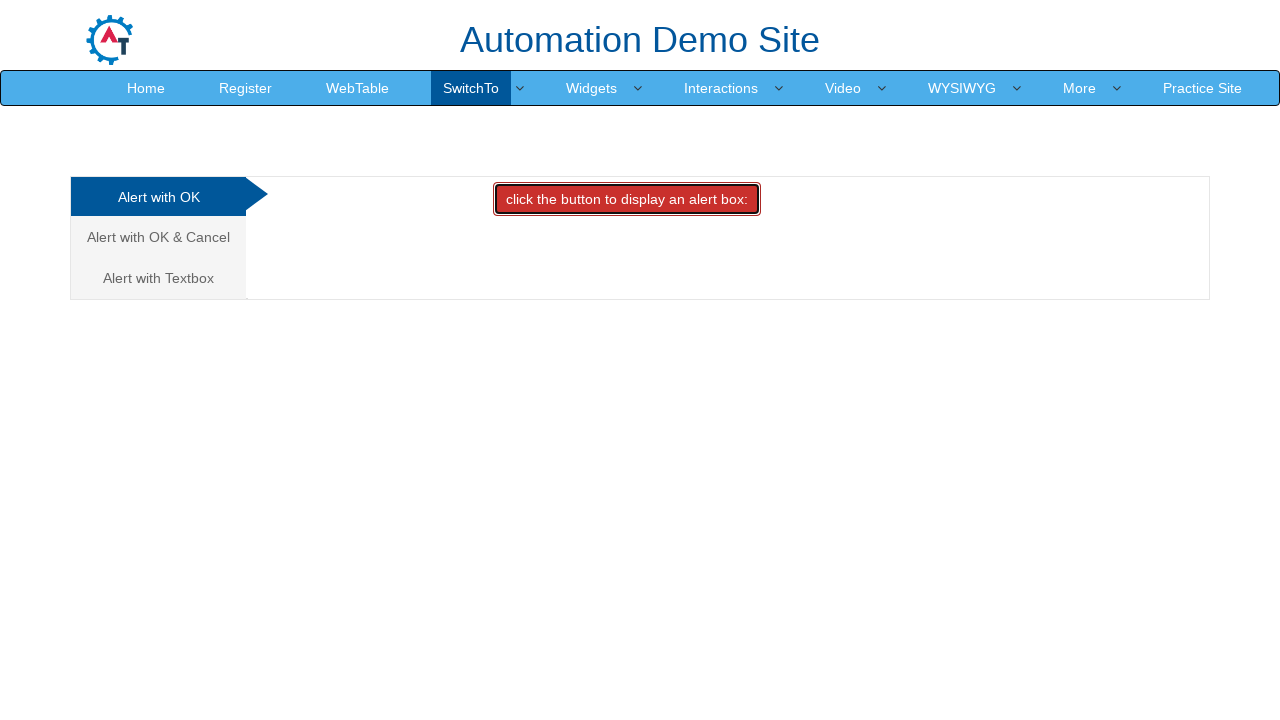

Waited for alert to be processed
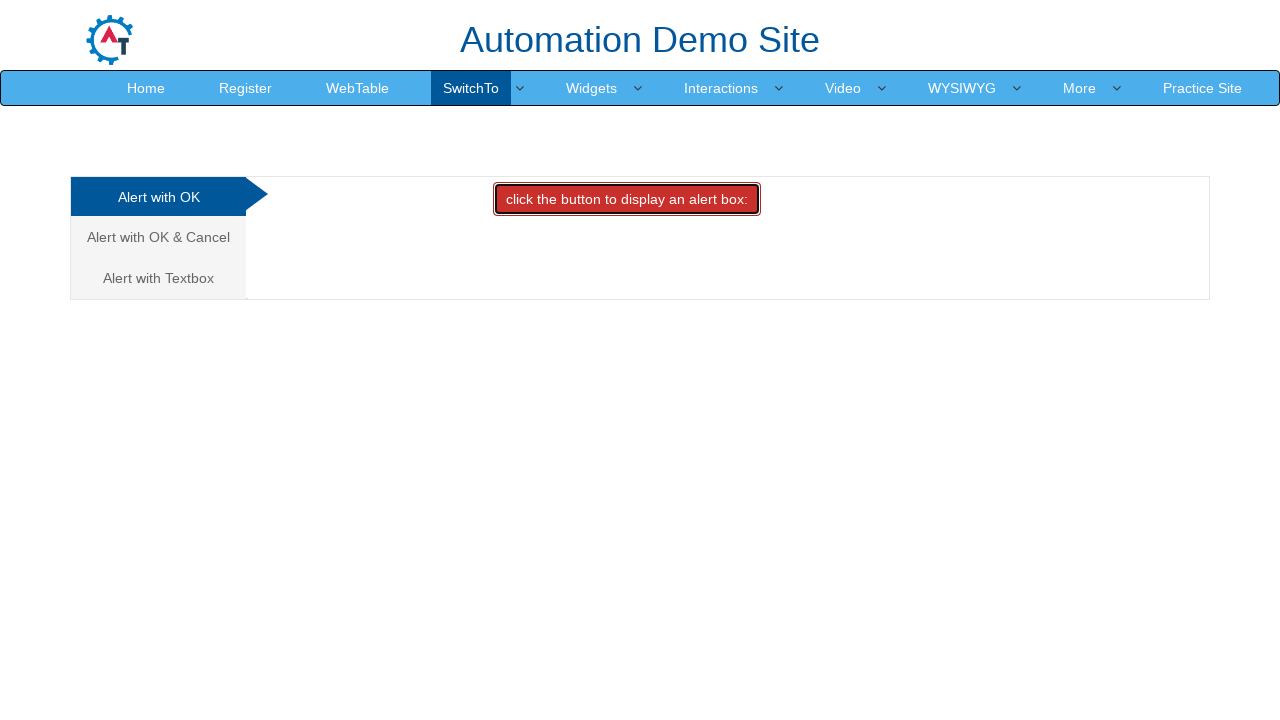

Clicked on confirm dialog tab at (158, 237) on (//a[@class='analystic'])[2]
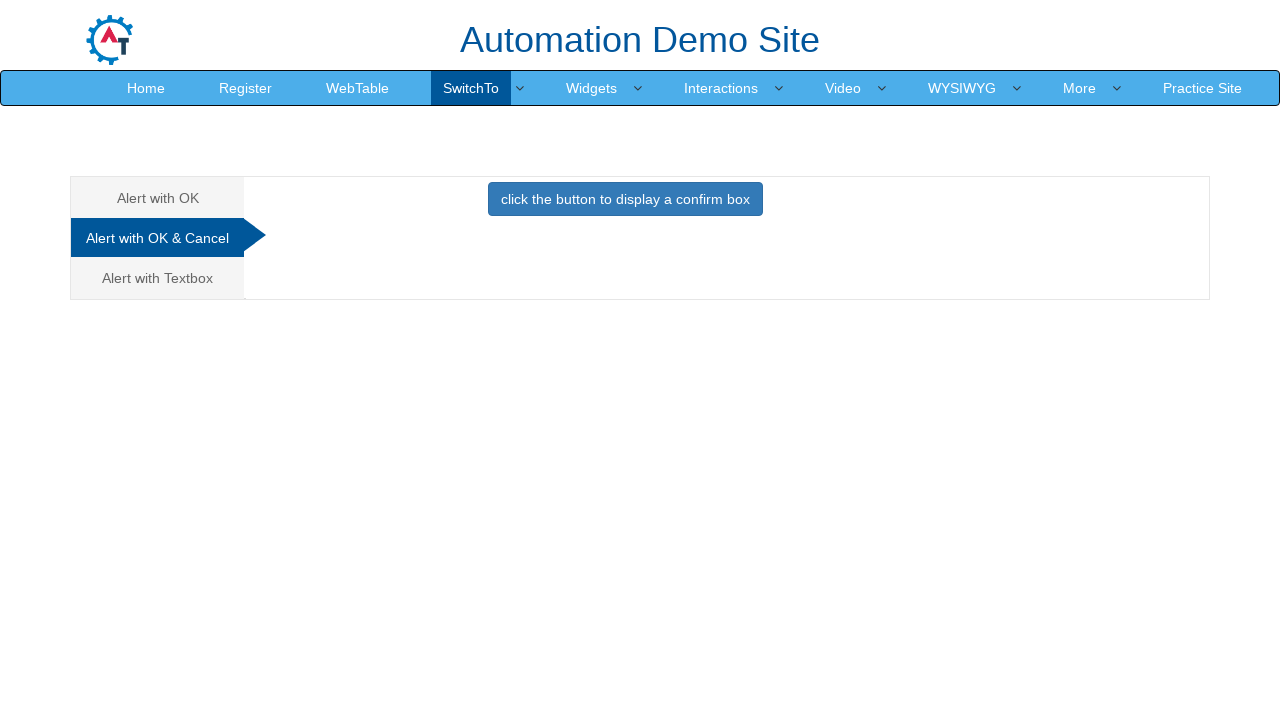

Clicked button to trigger confirm dialog at (625, 199) on xpath=//button[@onclick='confirmbox()']
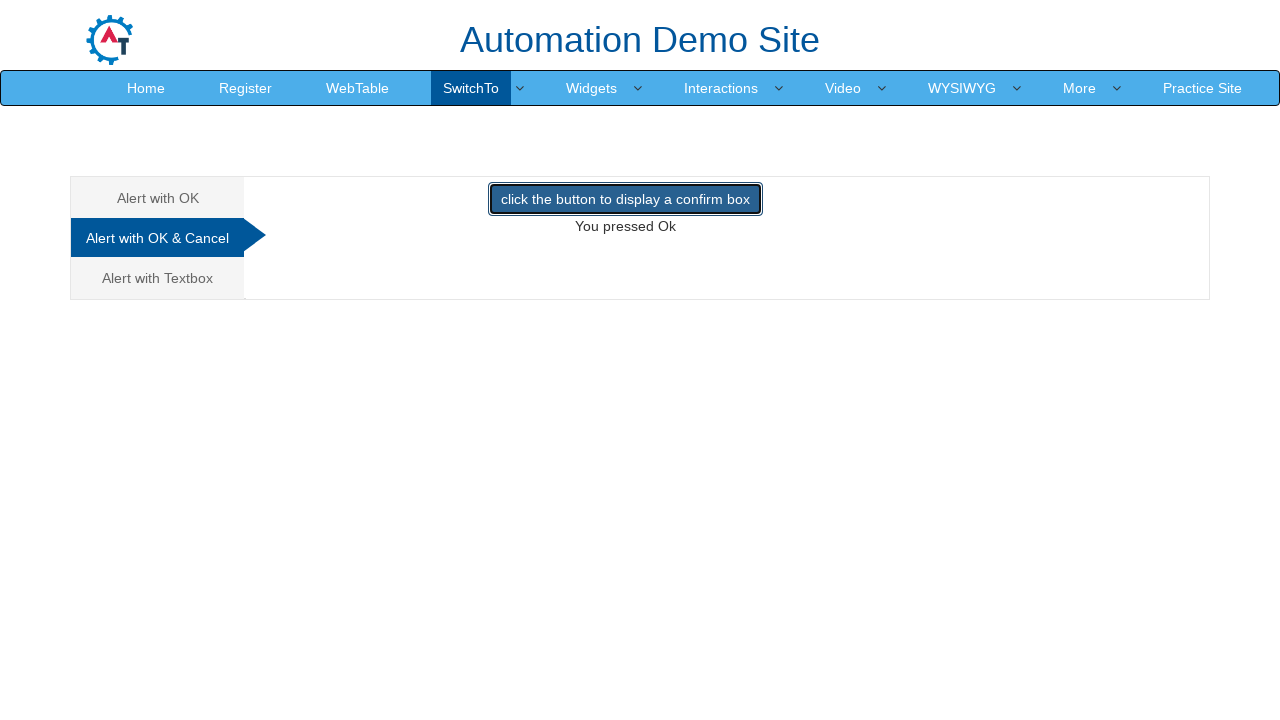

Set up dialog handler to dismiss confirm dialog
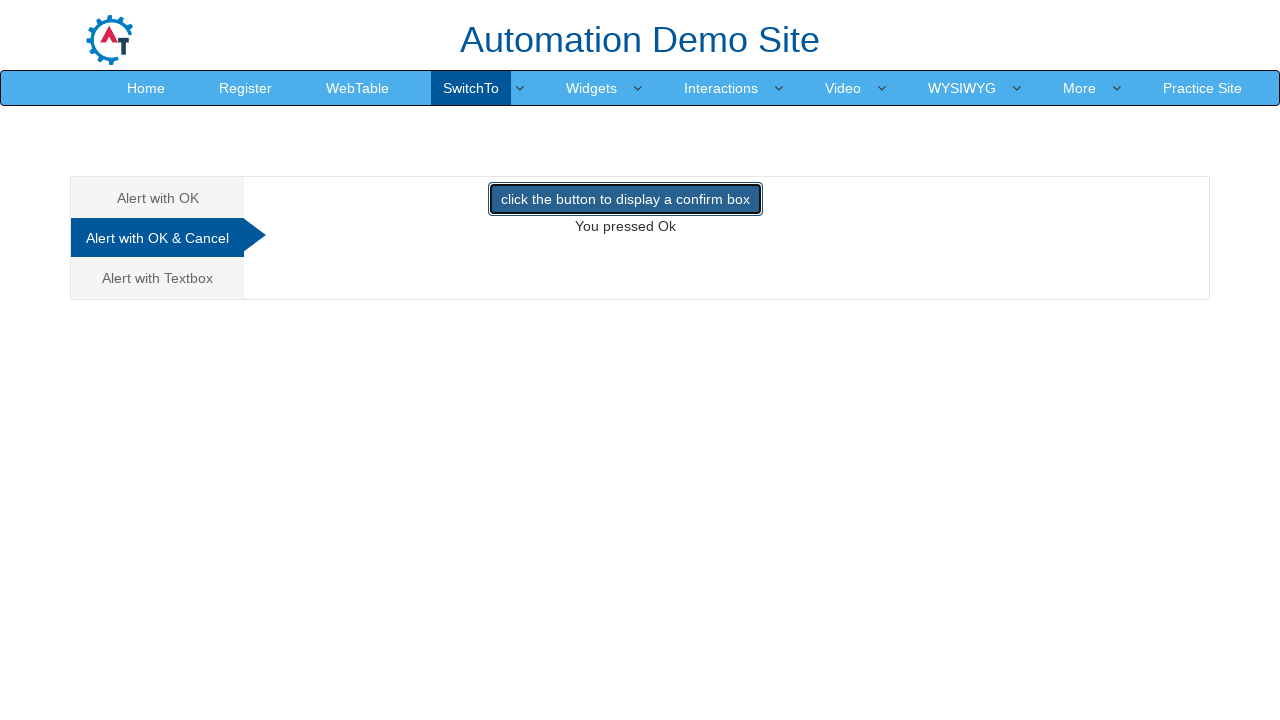

Clicked on prompt dialog tab at (158, 278) on (//a[@class='analystic'])[3]
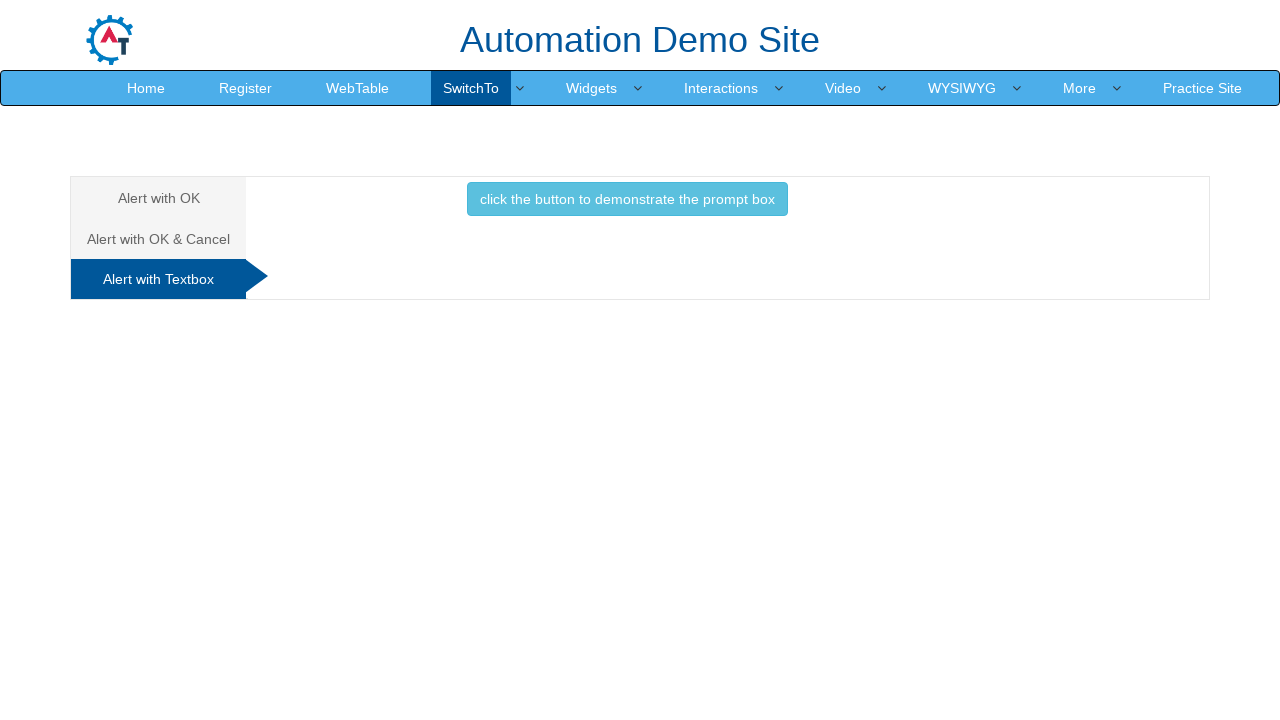

Clicked button to trigger prompt dialog at (627, 199) on xpath=//button[@onclick='promptbox()']
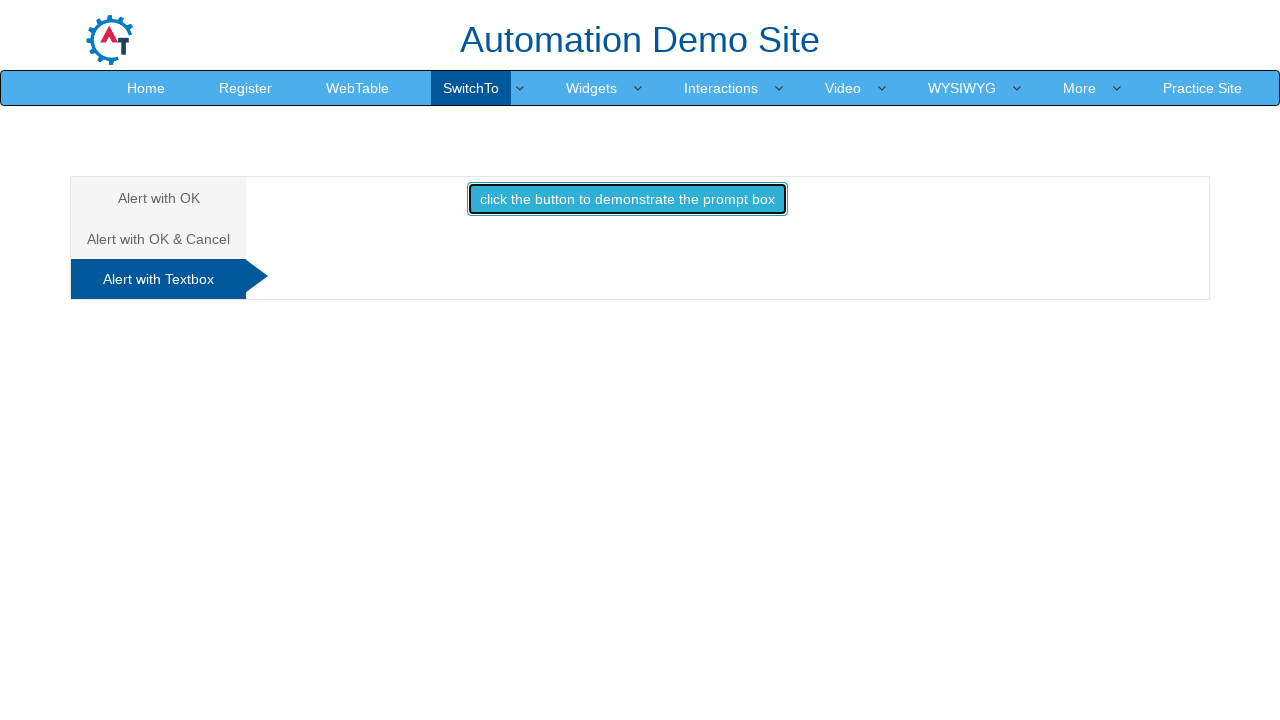

Set up dialog handler to accept prompt with text 'Boxerinpeace'
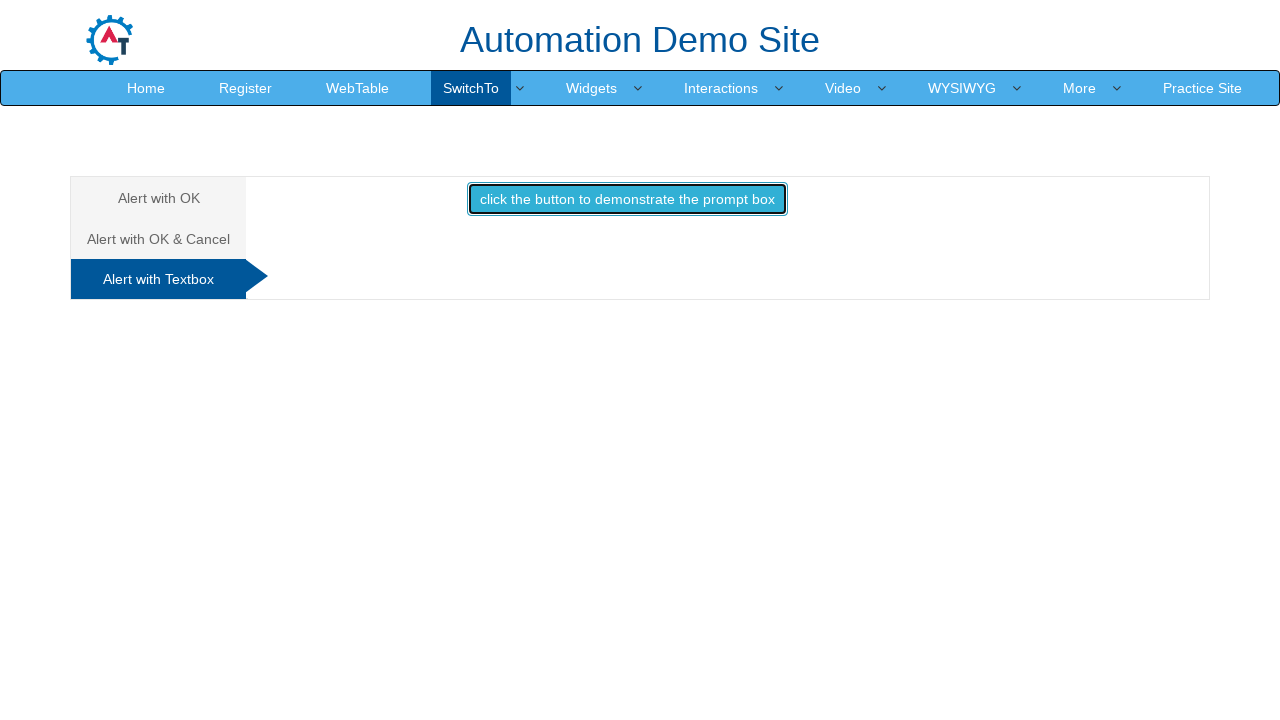

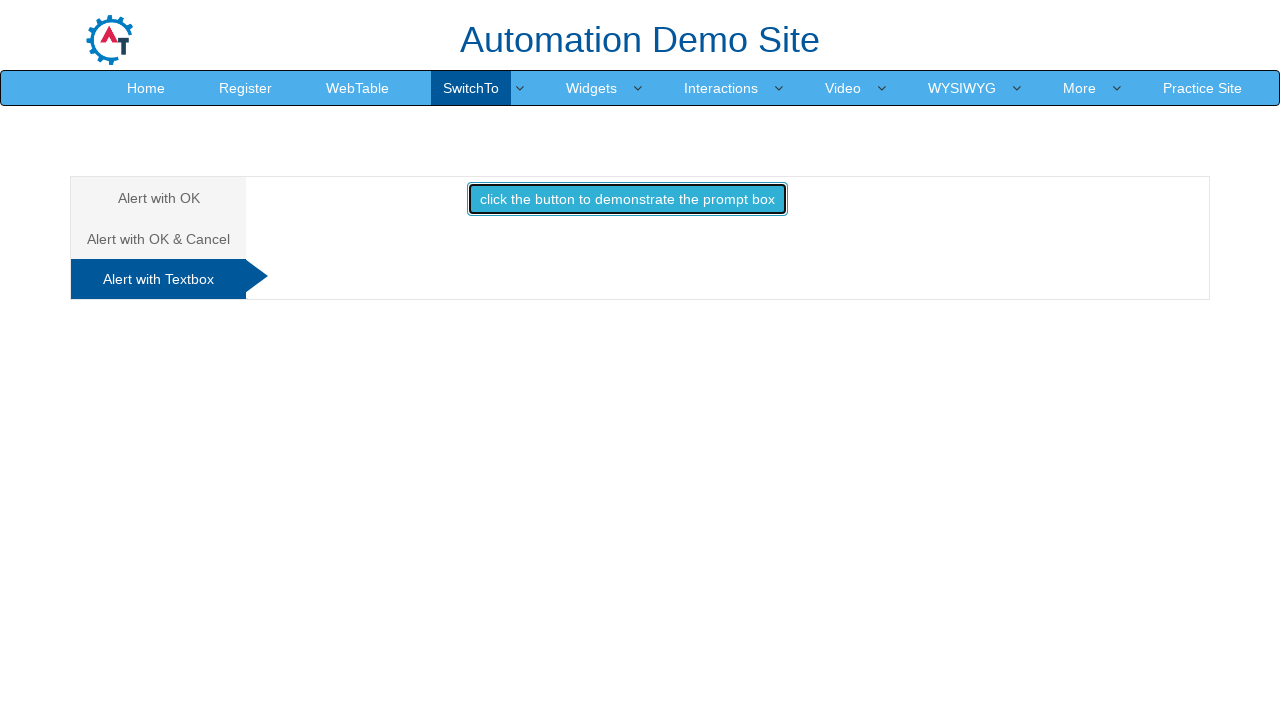